Finds and clicks a link with a calculated text value, then fills out a form with personal information

Starting URL: http://suninjuly.github.io/find_link_text

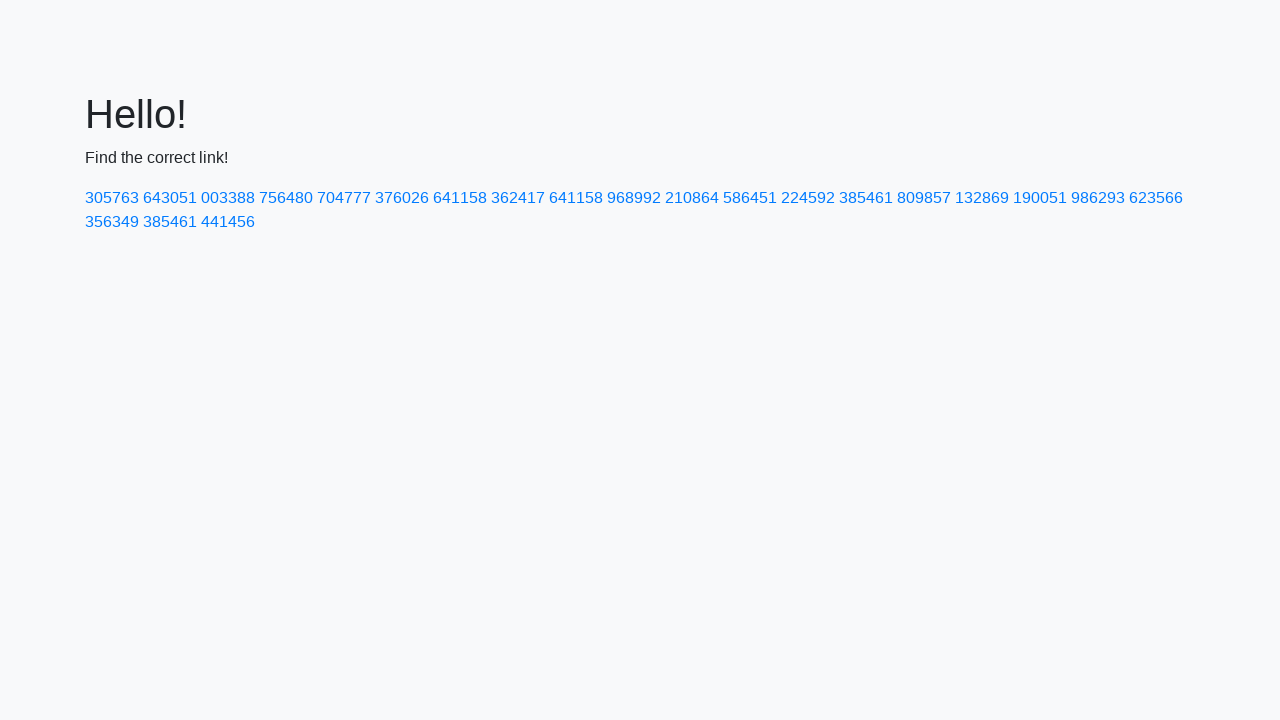

Clicked link with calculated text value: 224592 at (808, 198) on text=224592
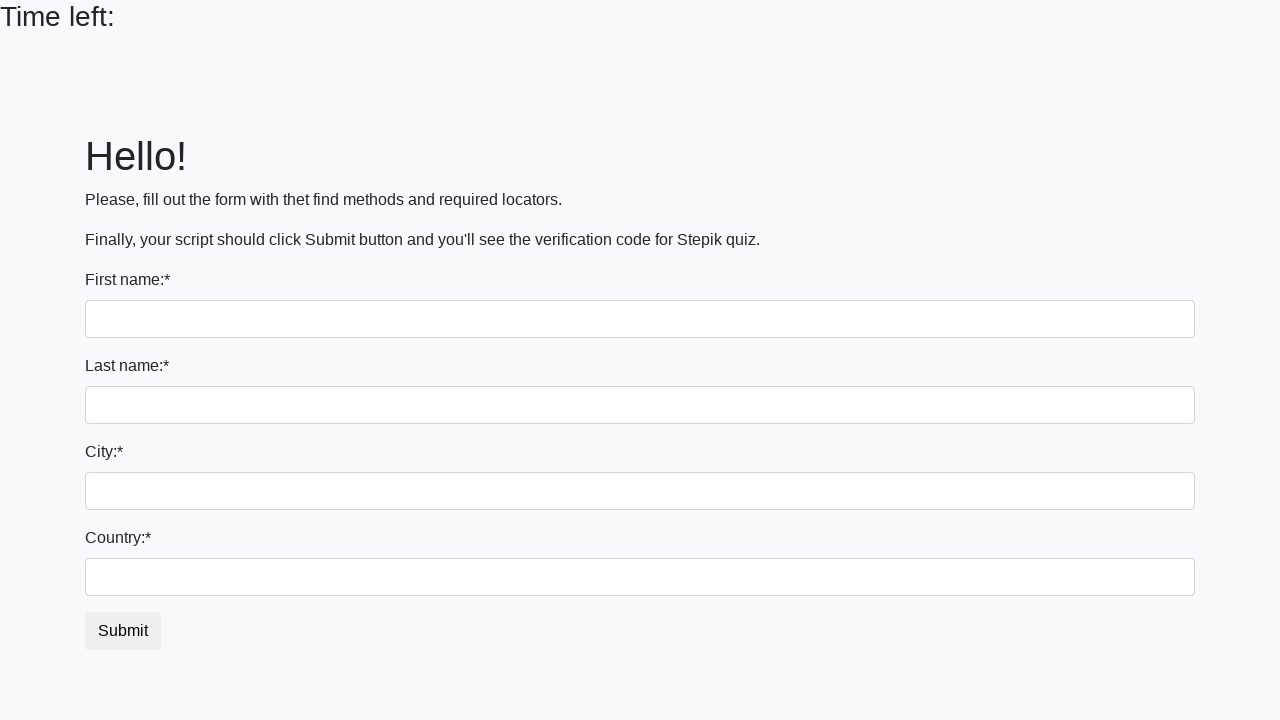

Filled first name field with 'Ivan' on input
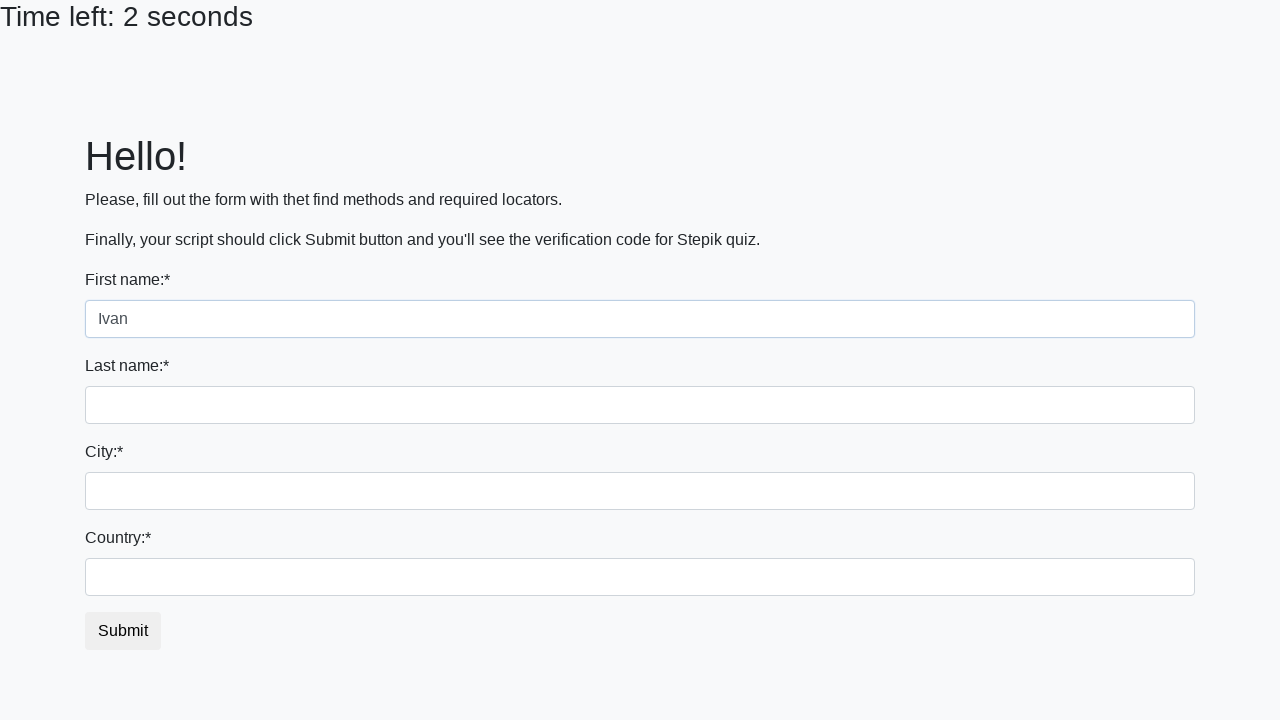

Filled last name field with 'Petrov' on input[name='last_name']
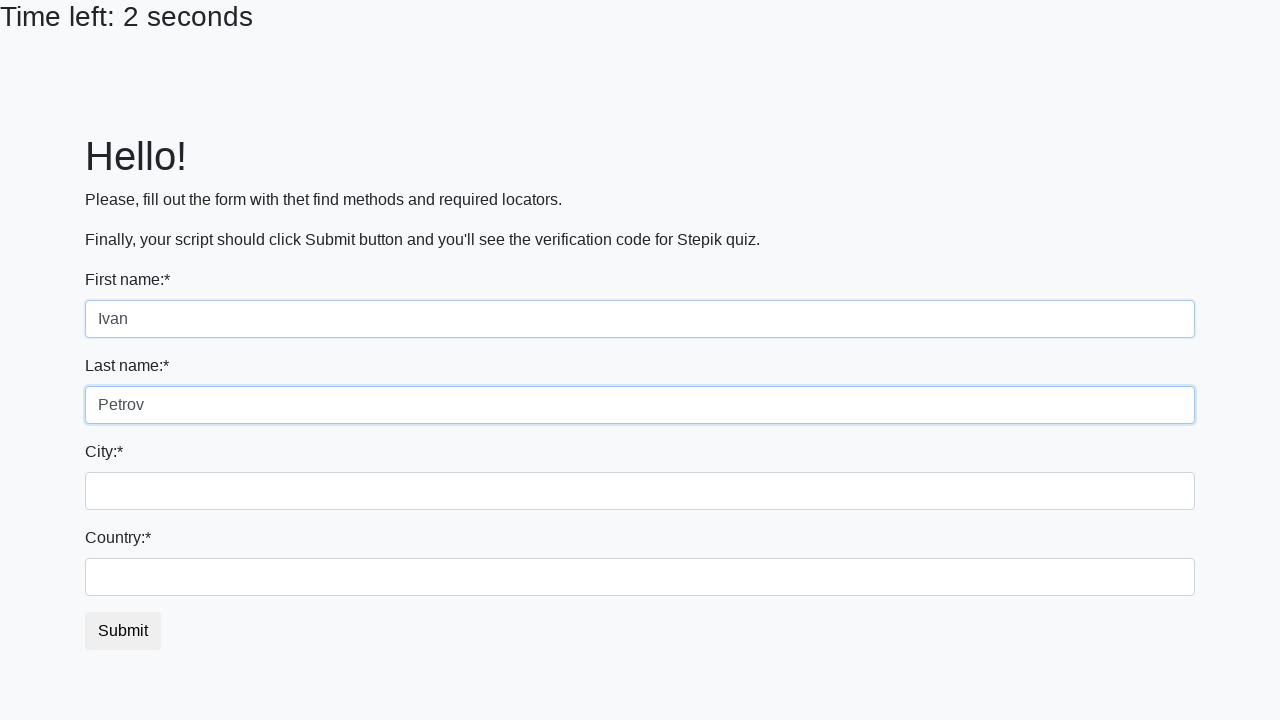

Filled city field with 'Smolensk' on .form-control.city
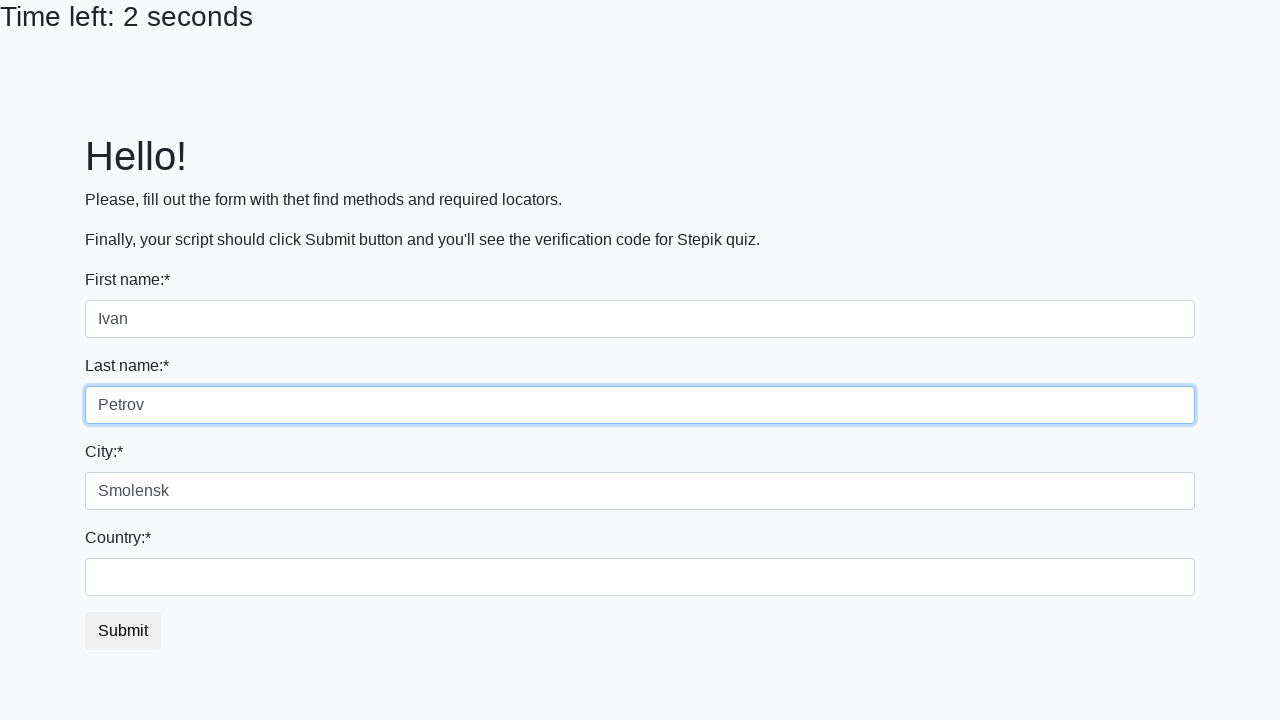

Filled country field with 'Russia' on #country
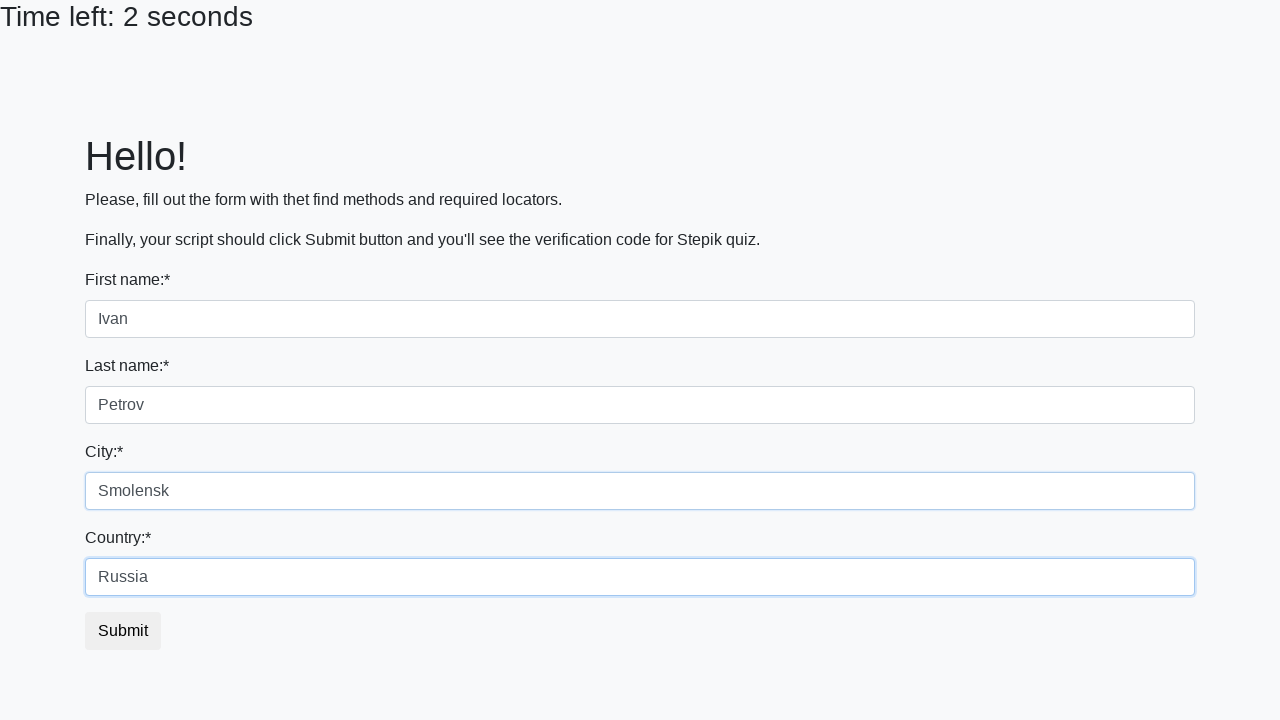

Clicked submit button to send form at (123, 631) on button.btn
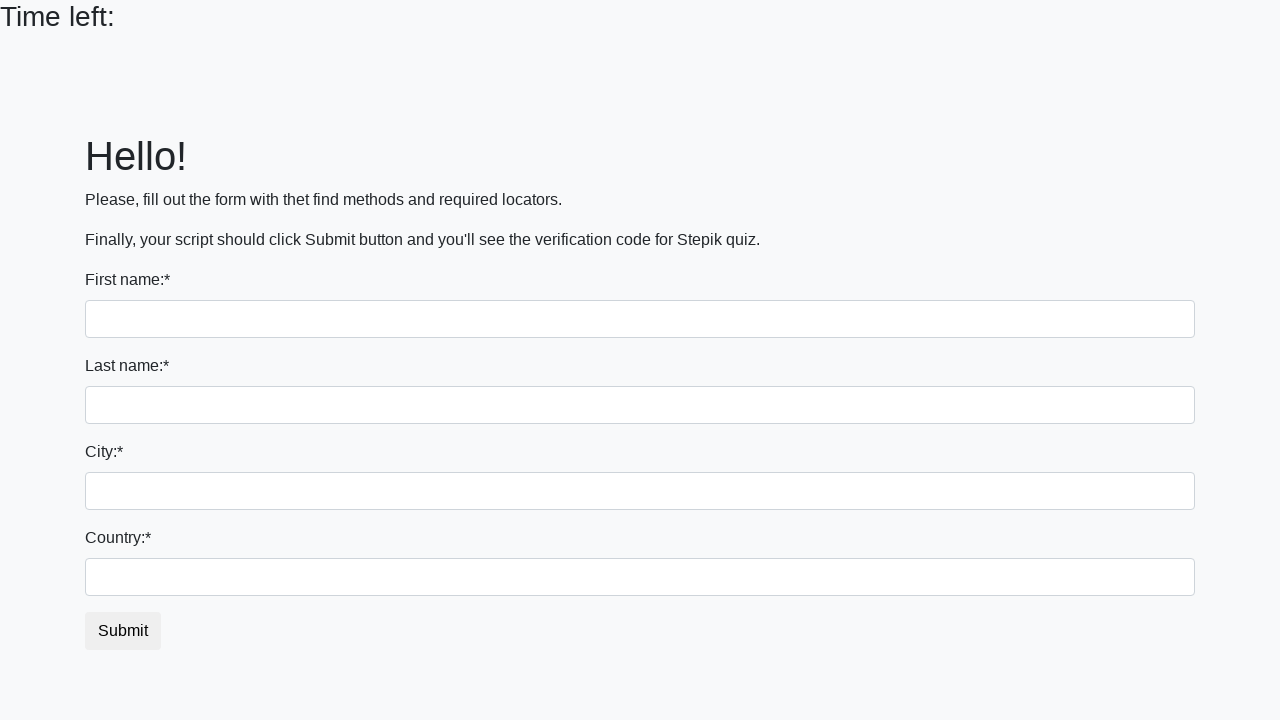

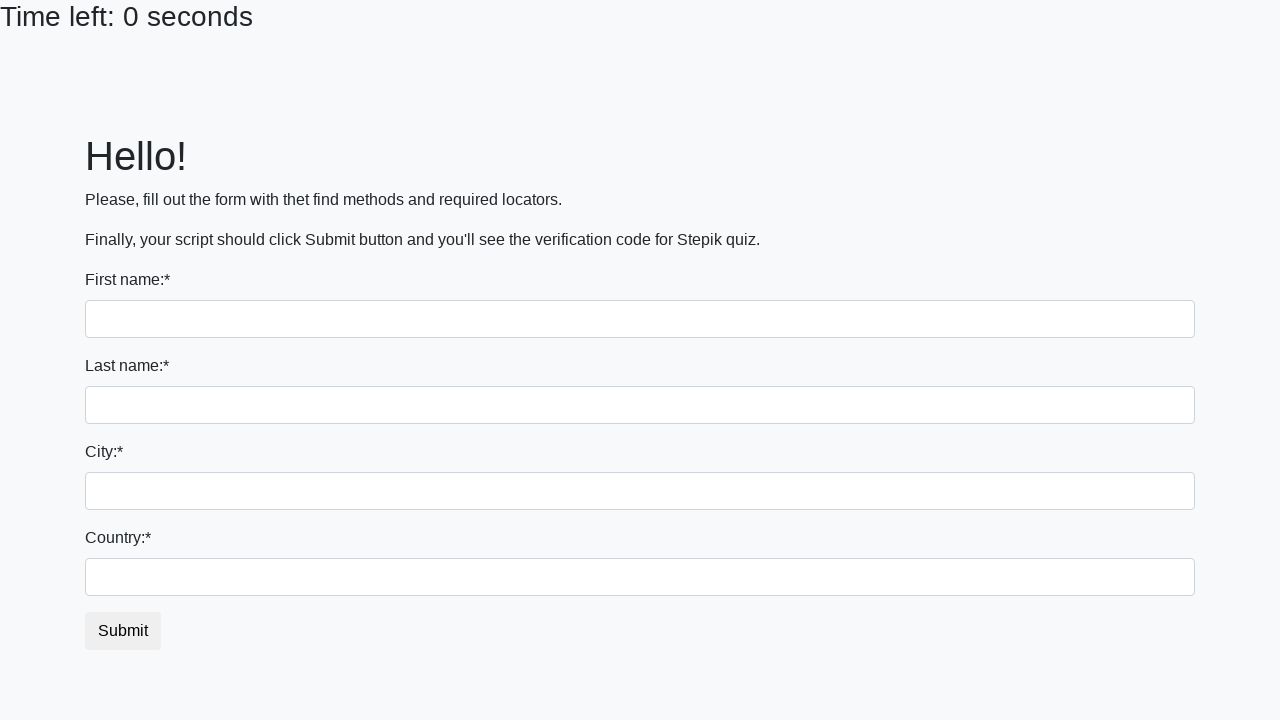